Tests the main page by clicking on the Elements card and verifying navigation to the Elements page

Starting URL: https://demoqa.com/

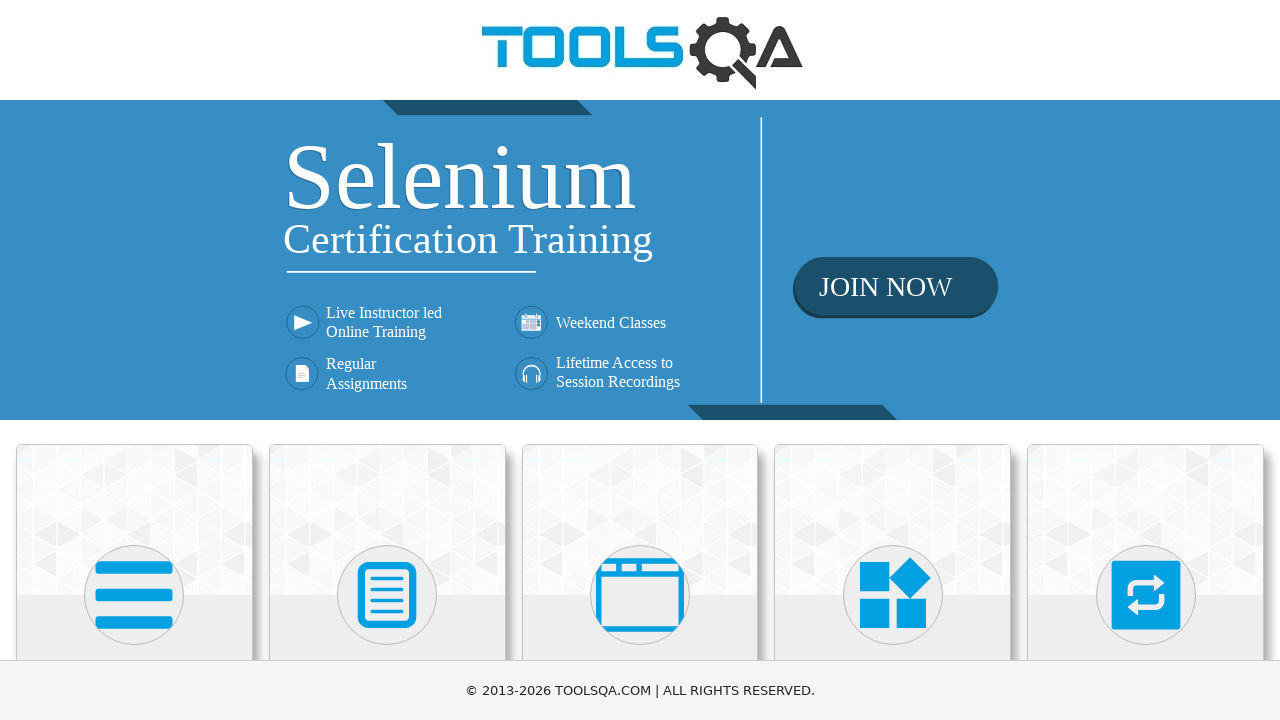

Clicked on the Elements card at (134, 360) on text=Elements
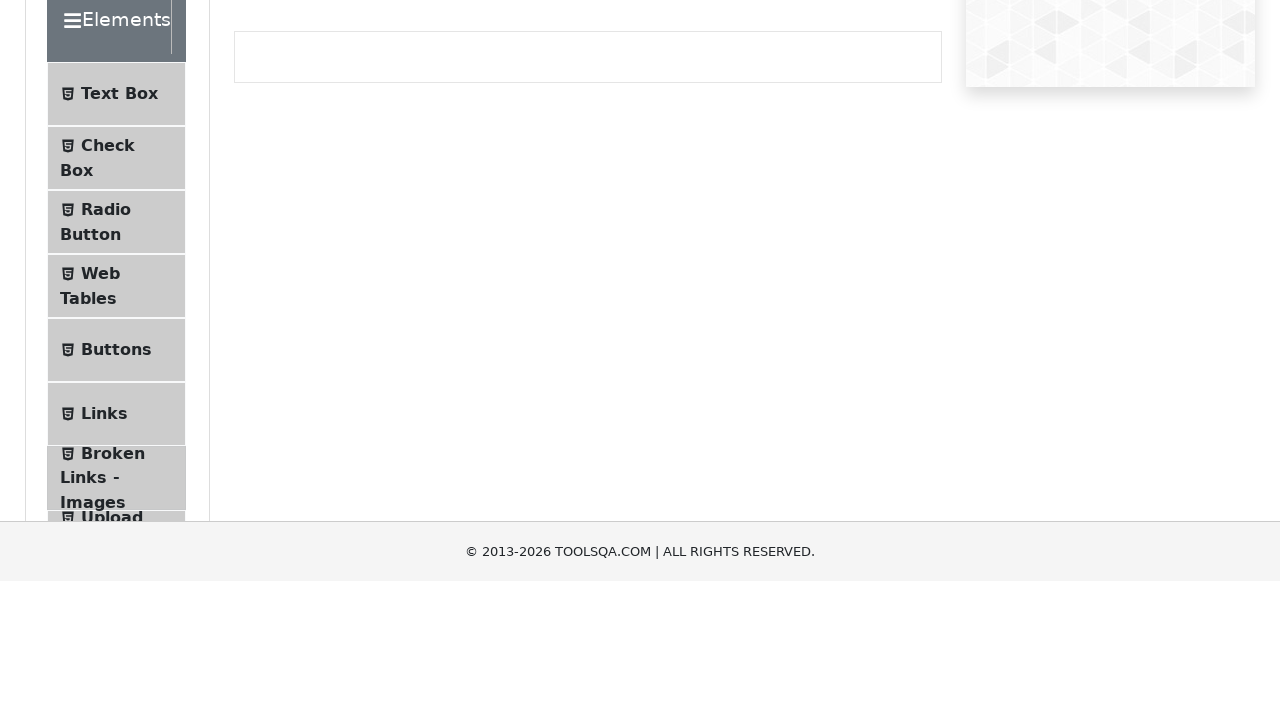

Navigated to Elements page
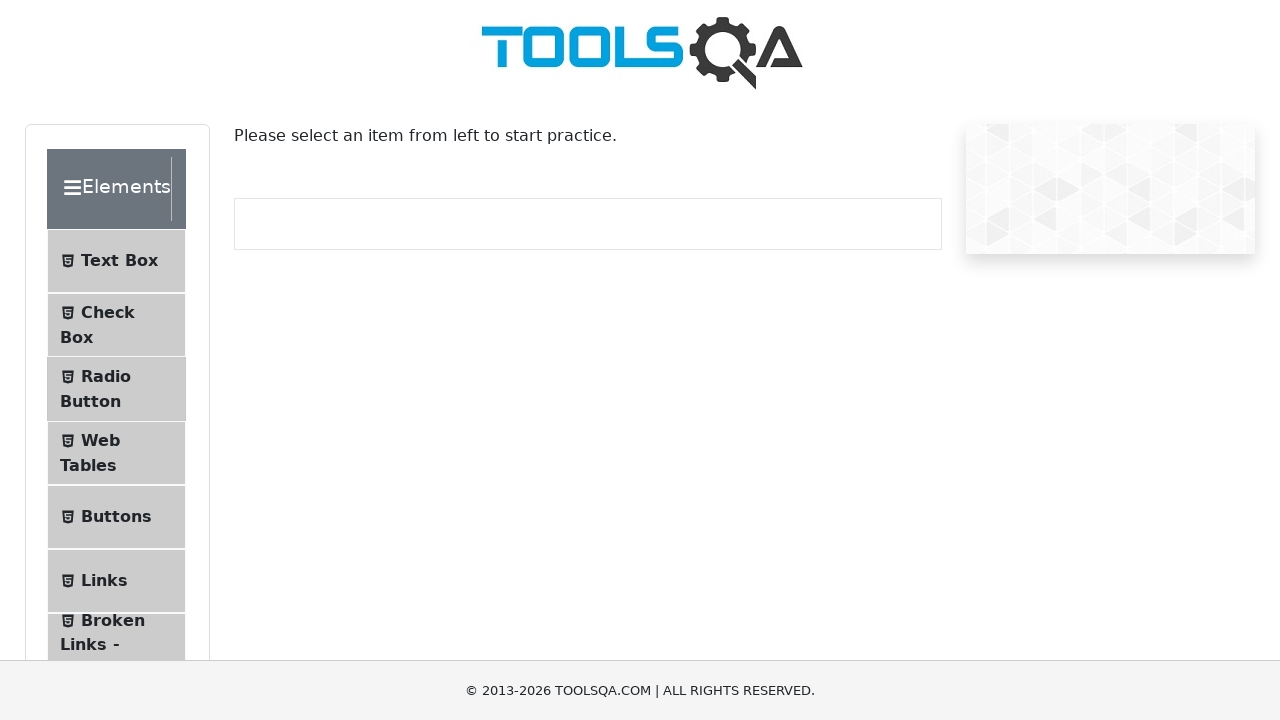

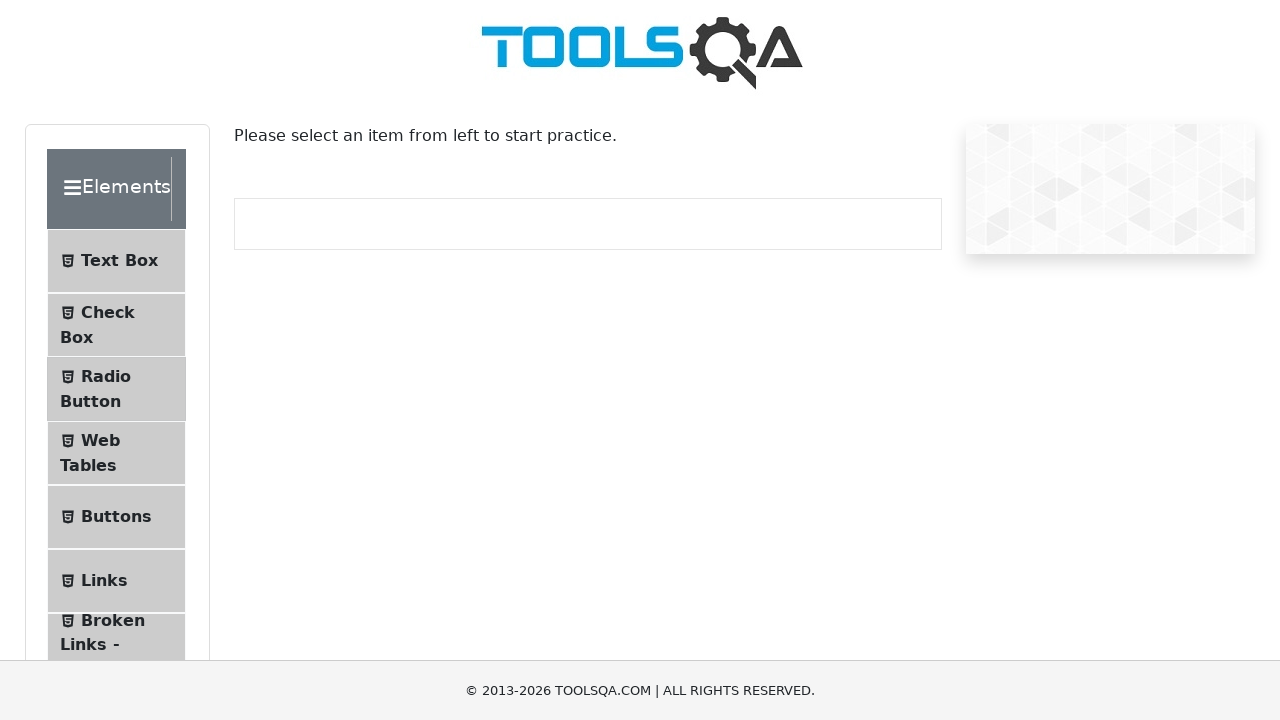